Tests new tab opening functionality by clicking a link that opens in a new tab and verifying the content

Starting URL: https://www.qa-practice.com/elements/new_tab/link

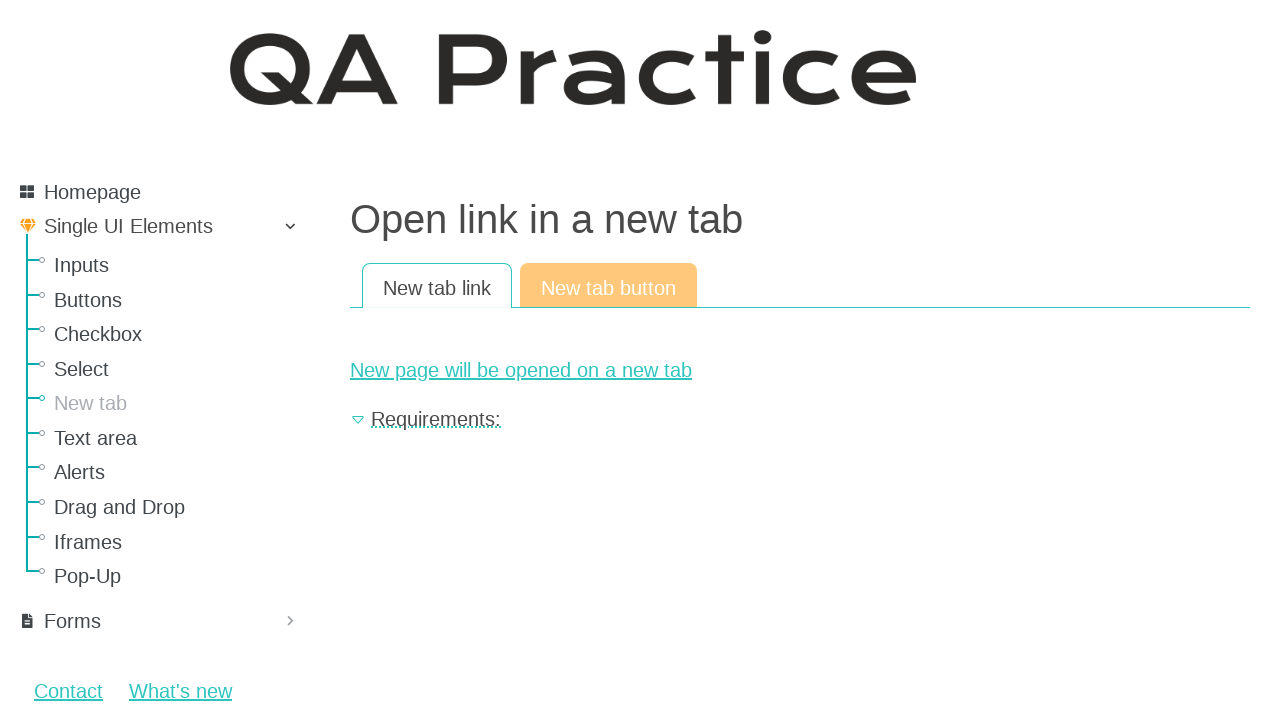

Clicked link that opens new tab at (800, 370) on #new-page-link
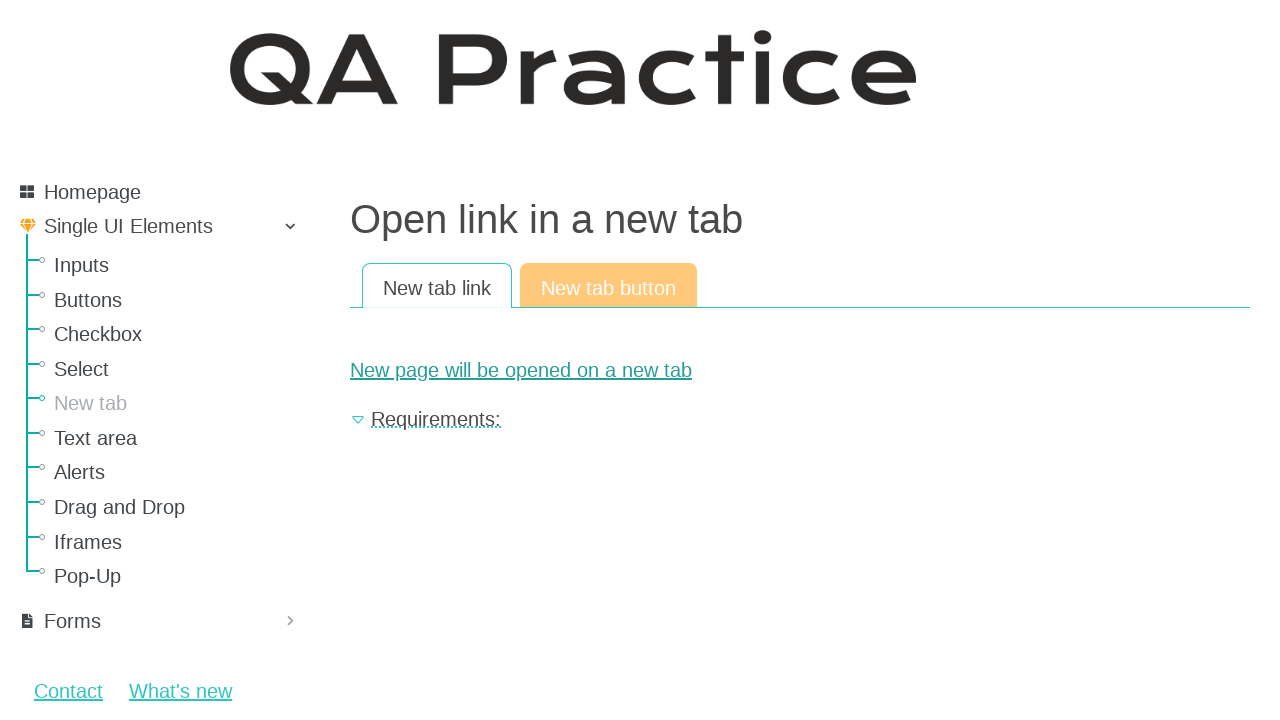

Captured reference to new tab page
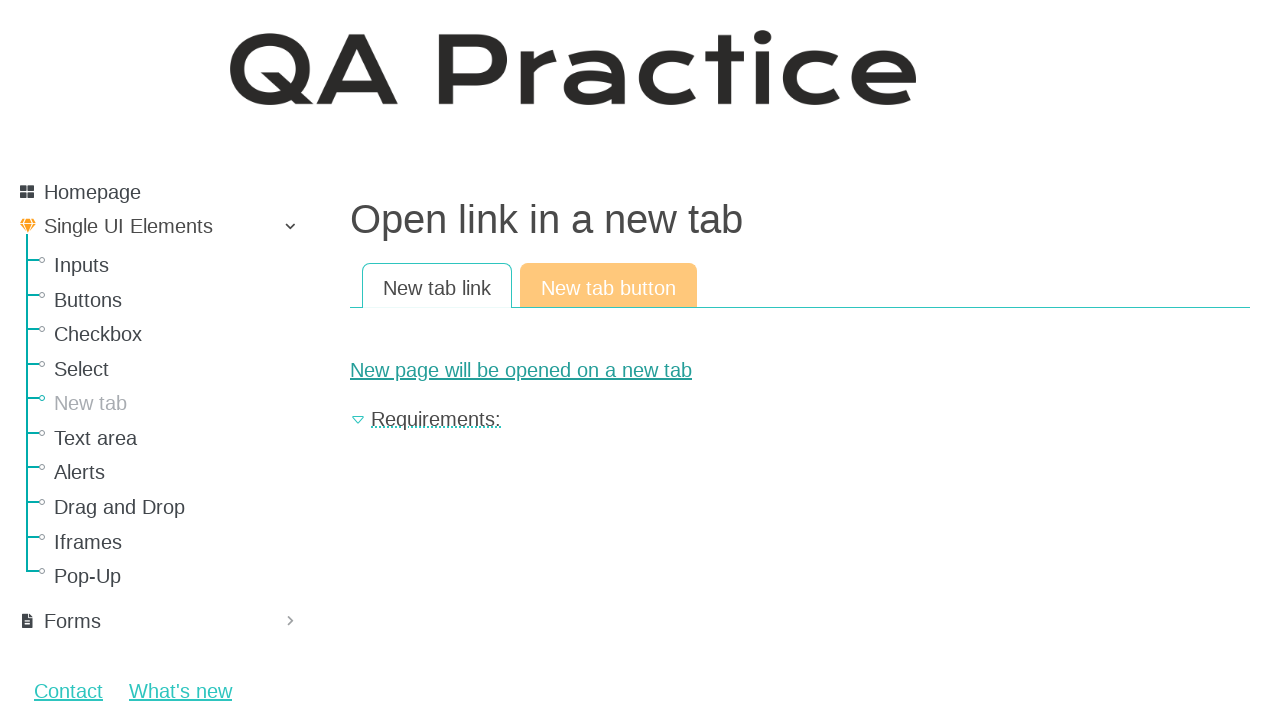

Waited for result text to appear on new tab
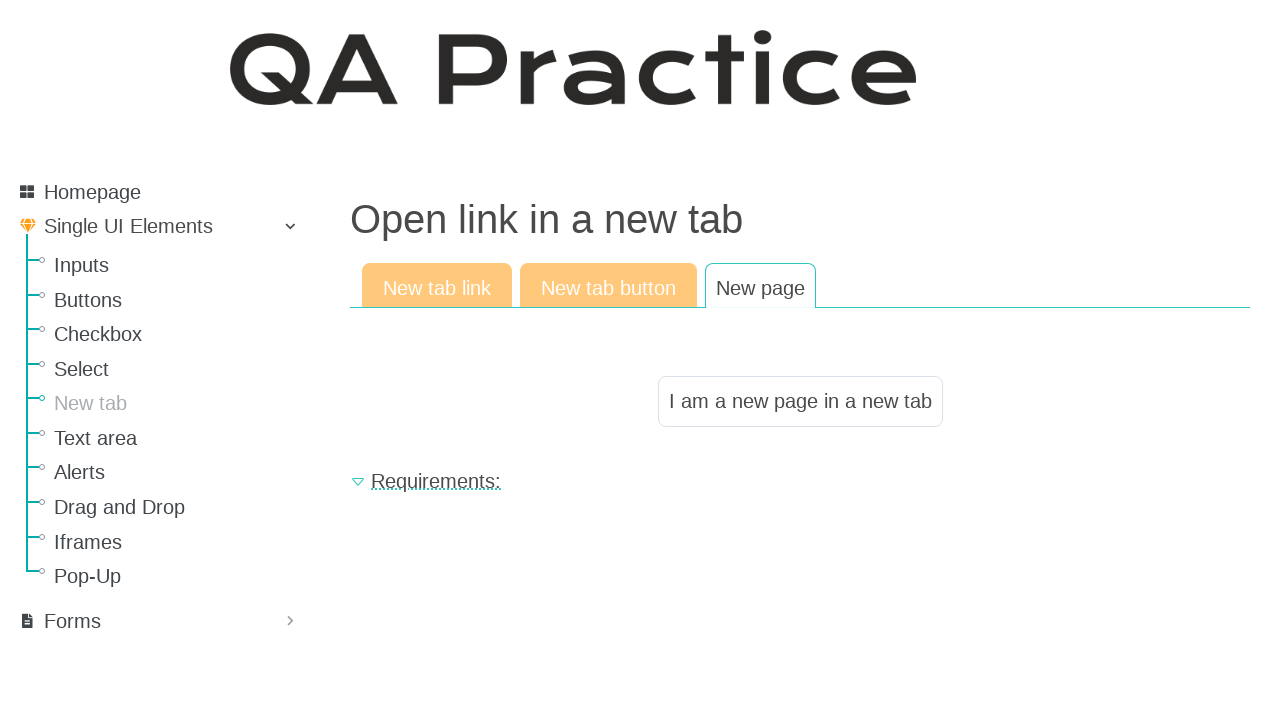

Clicked link again on original page at (800, 370) on #new-page-link
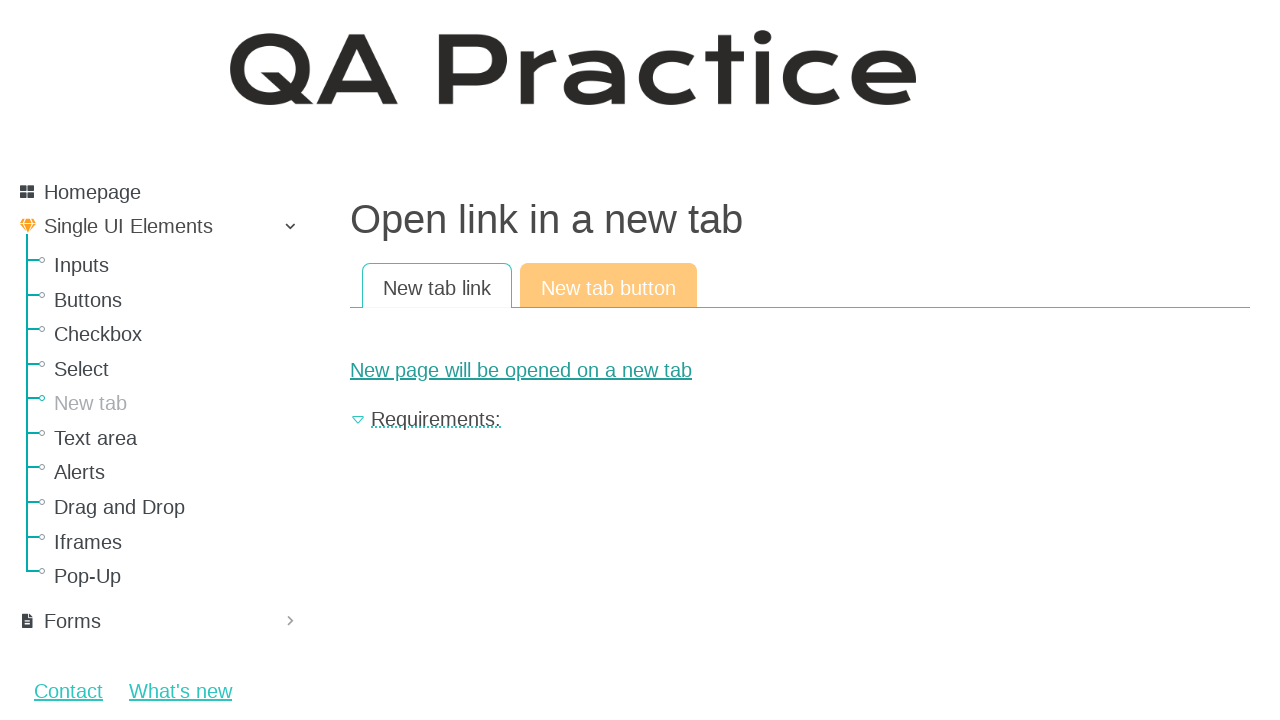

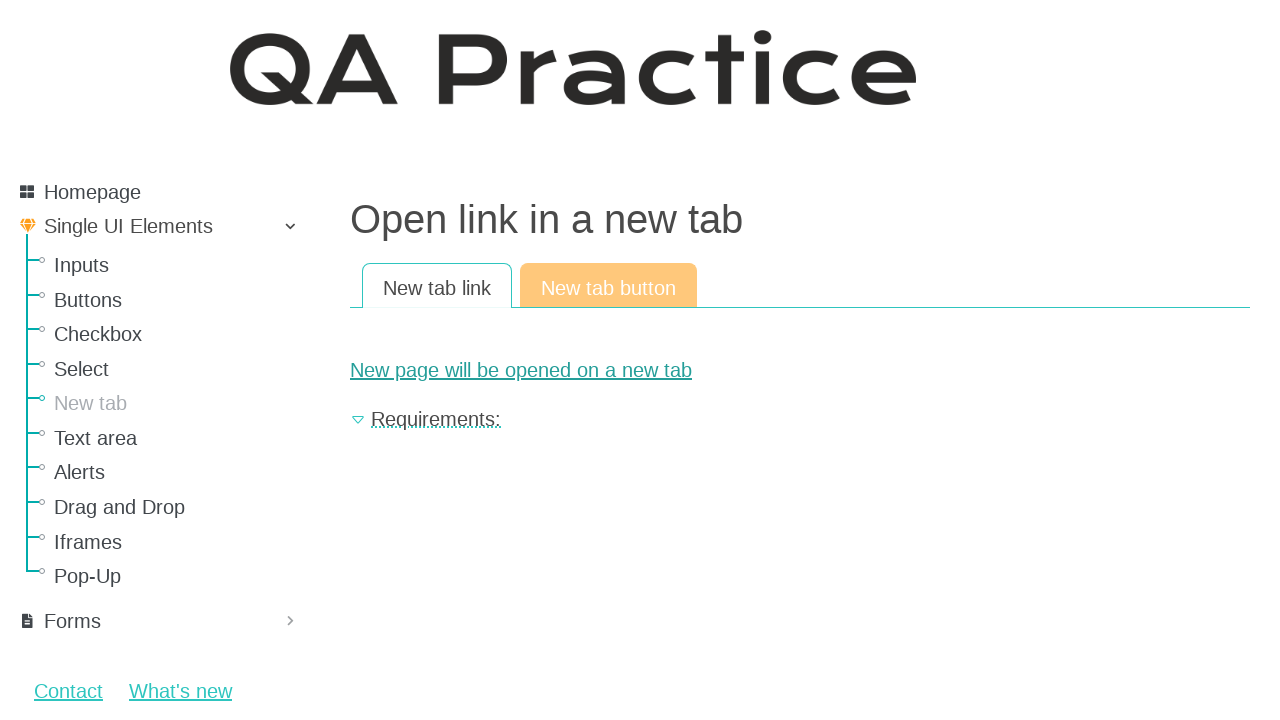